Tests keyboard input functionality on Microsoft's anti-ghosting demo by clicking to activate and pressing Ctrl+Alt+Delete keys

Starting URL: https://www.microsoft.com/applied-sciences/projects/anti-ghosting-demo

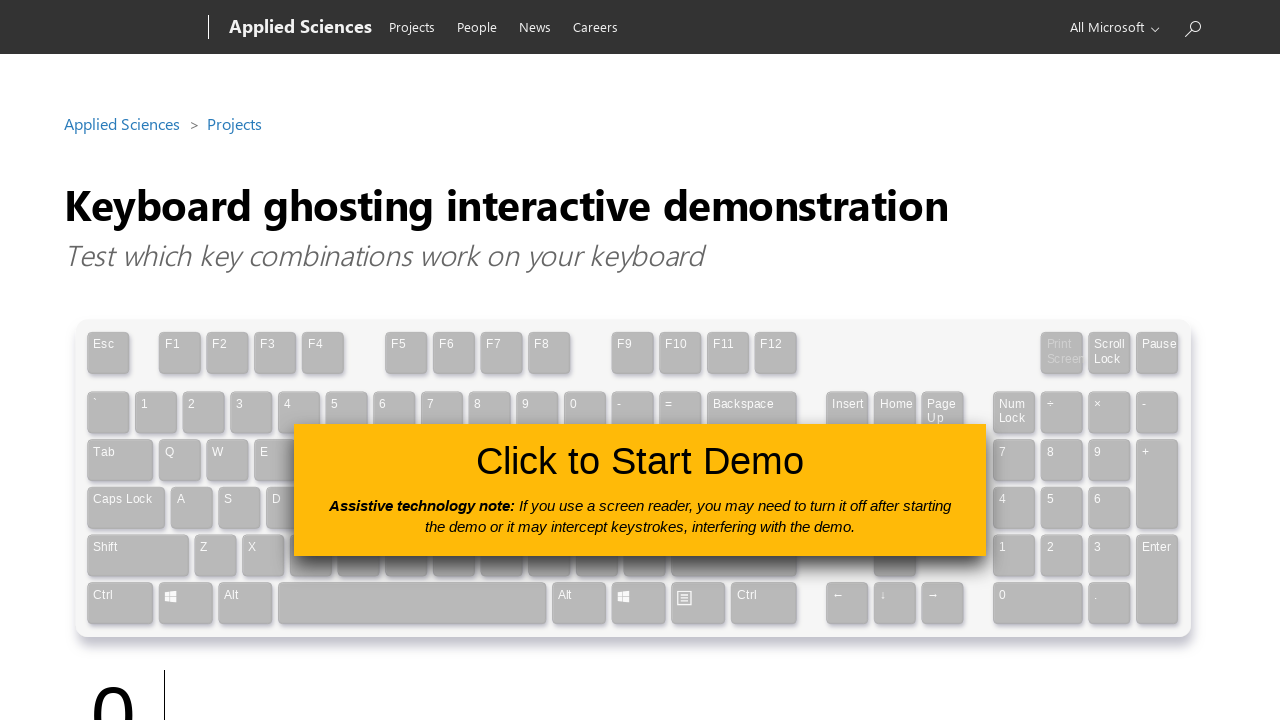

Navigated to Microsoft anti-ghosting demo page
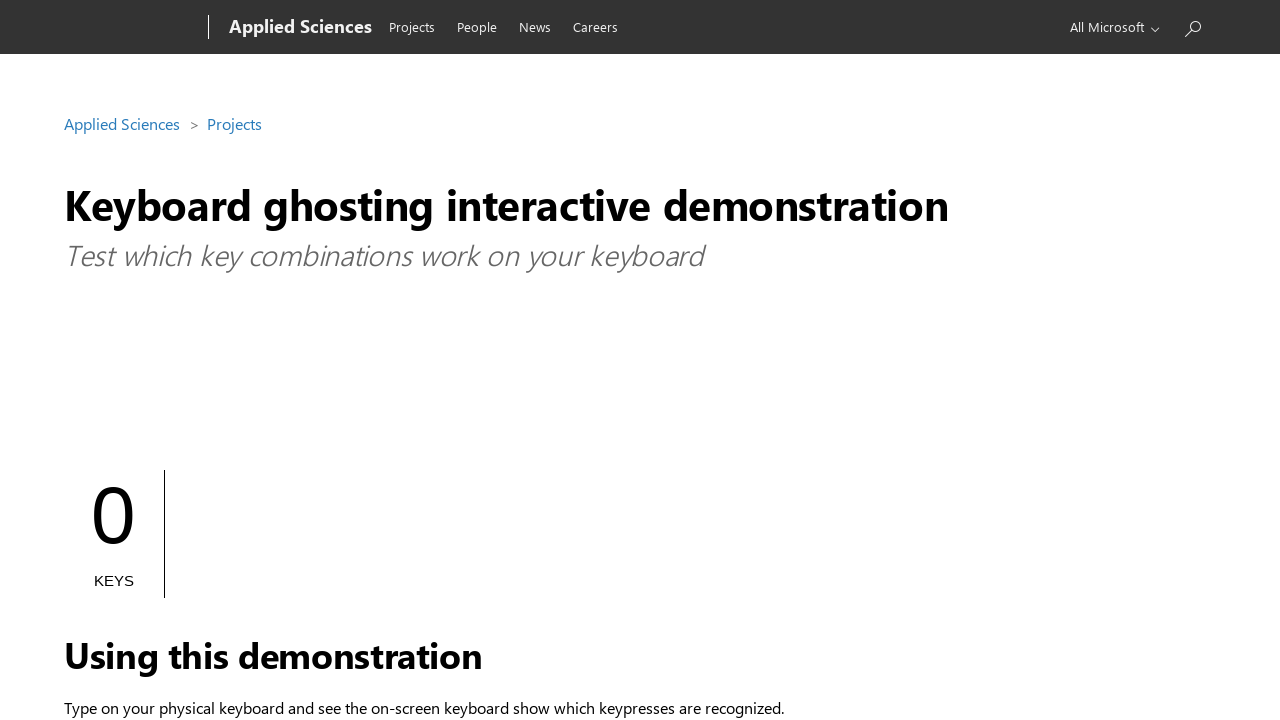

Clicked button to activate keyboard input at (640, 490) on #clickToUseButton
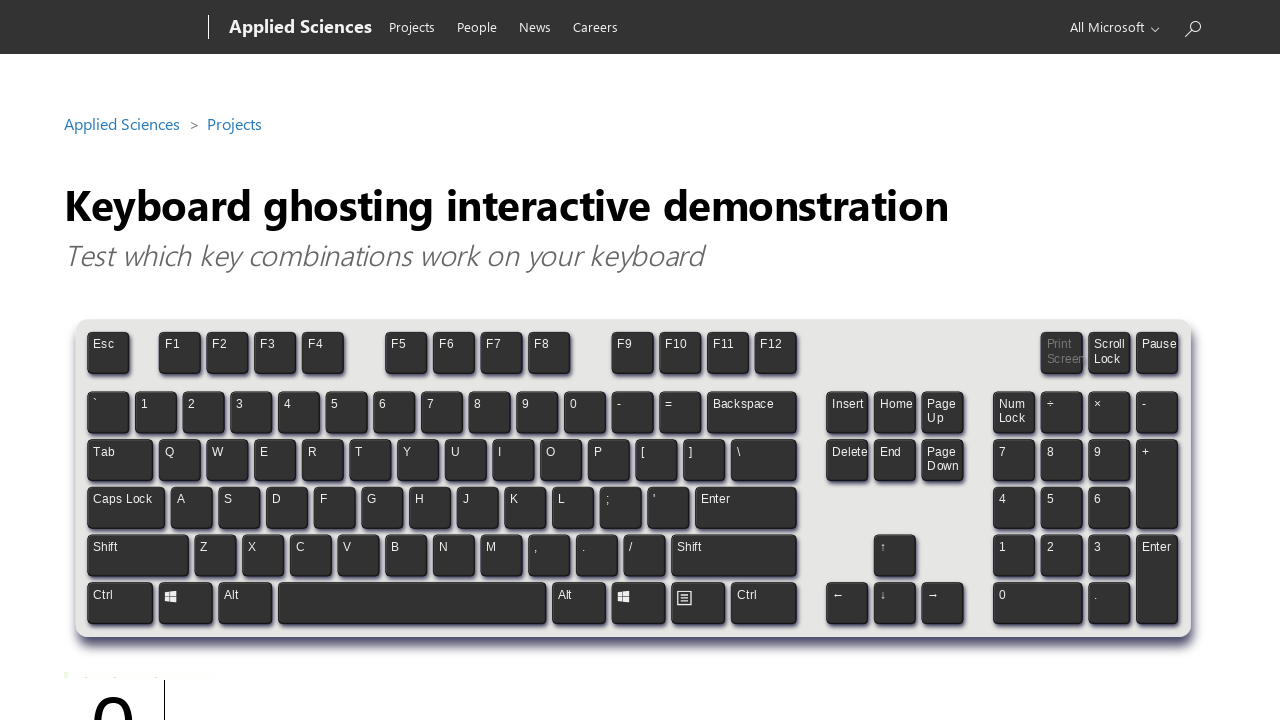

Pressed Control key down
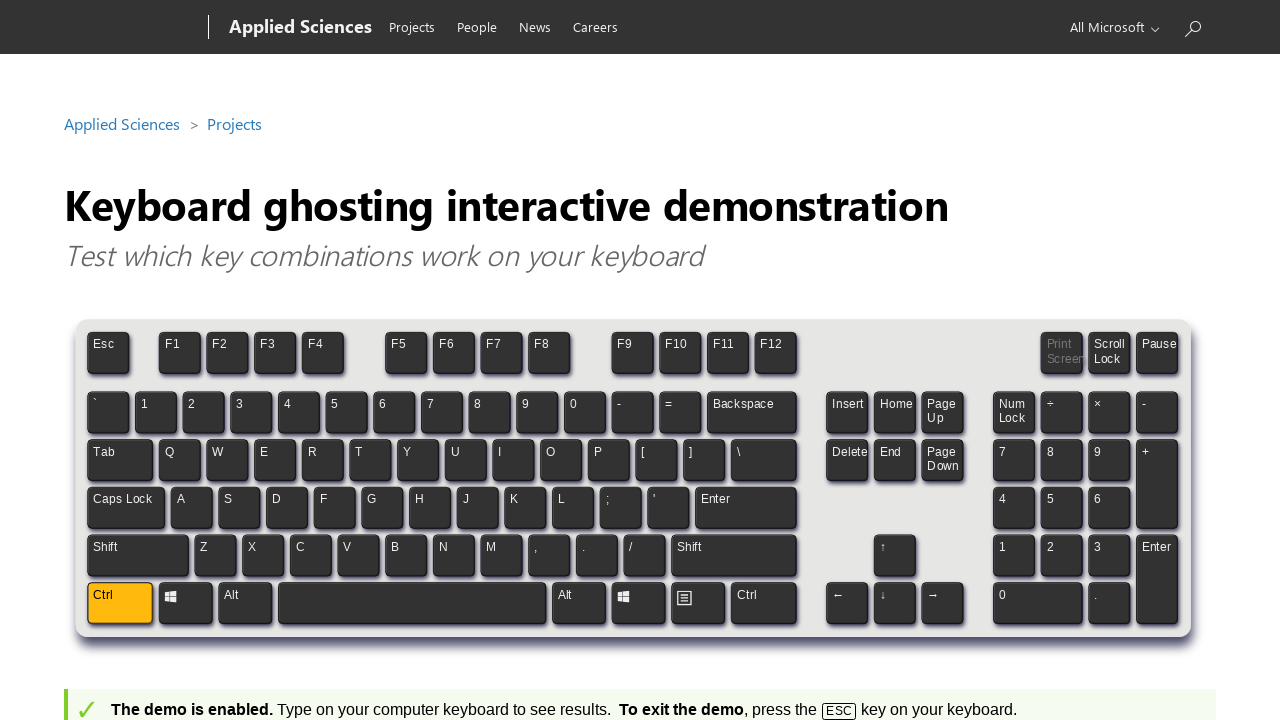

Pressed Alt key down
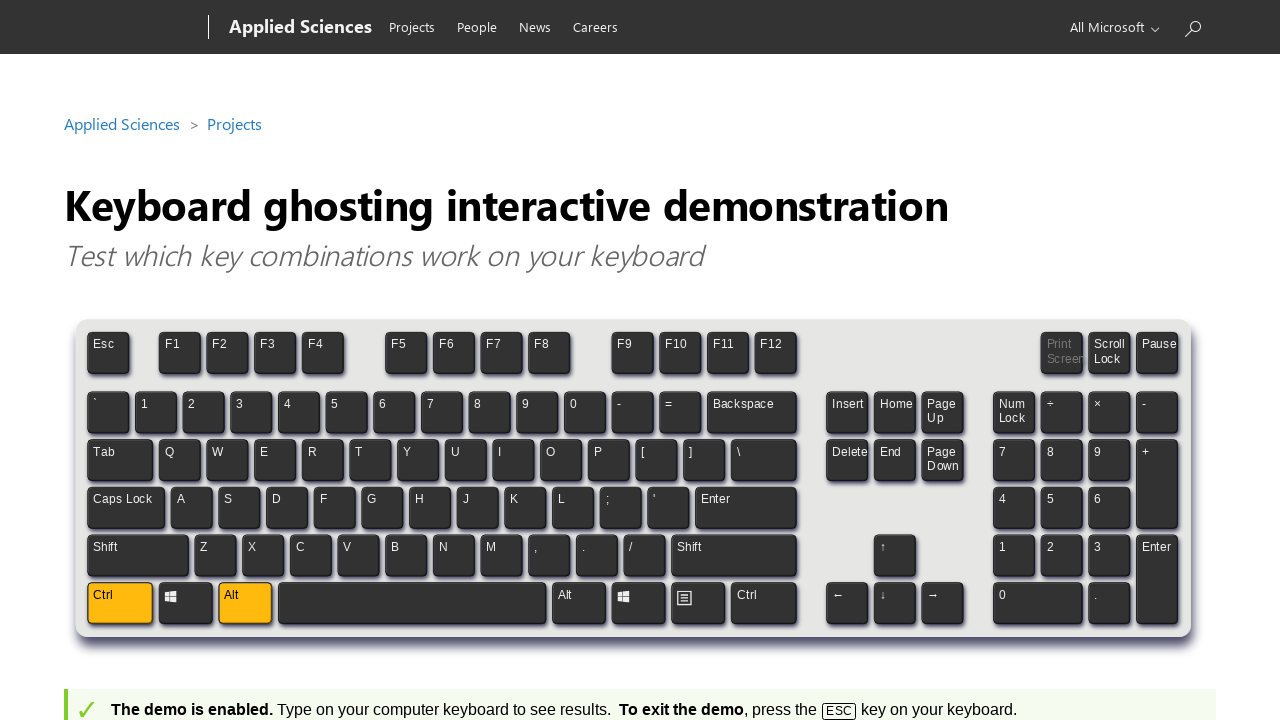

Pressed Delete key down while Control and Alt held
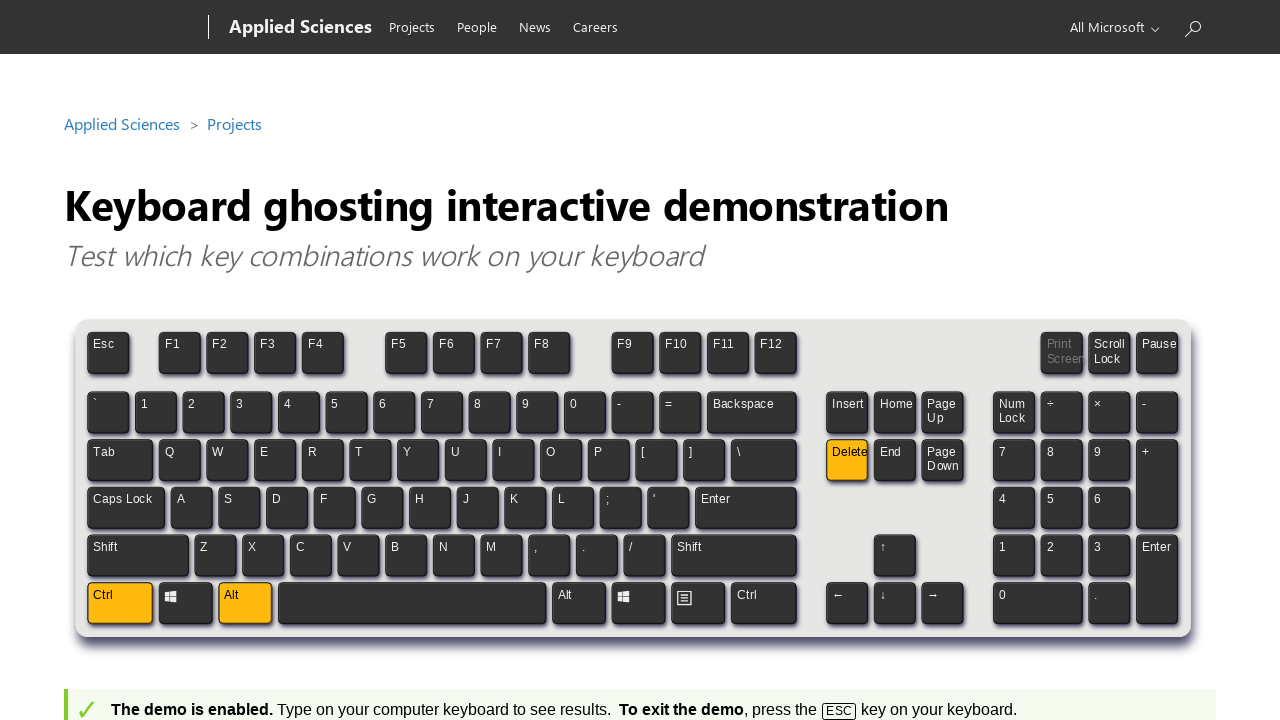

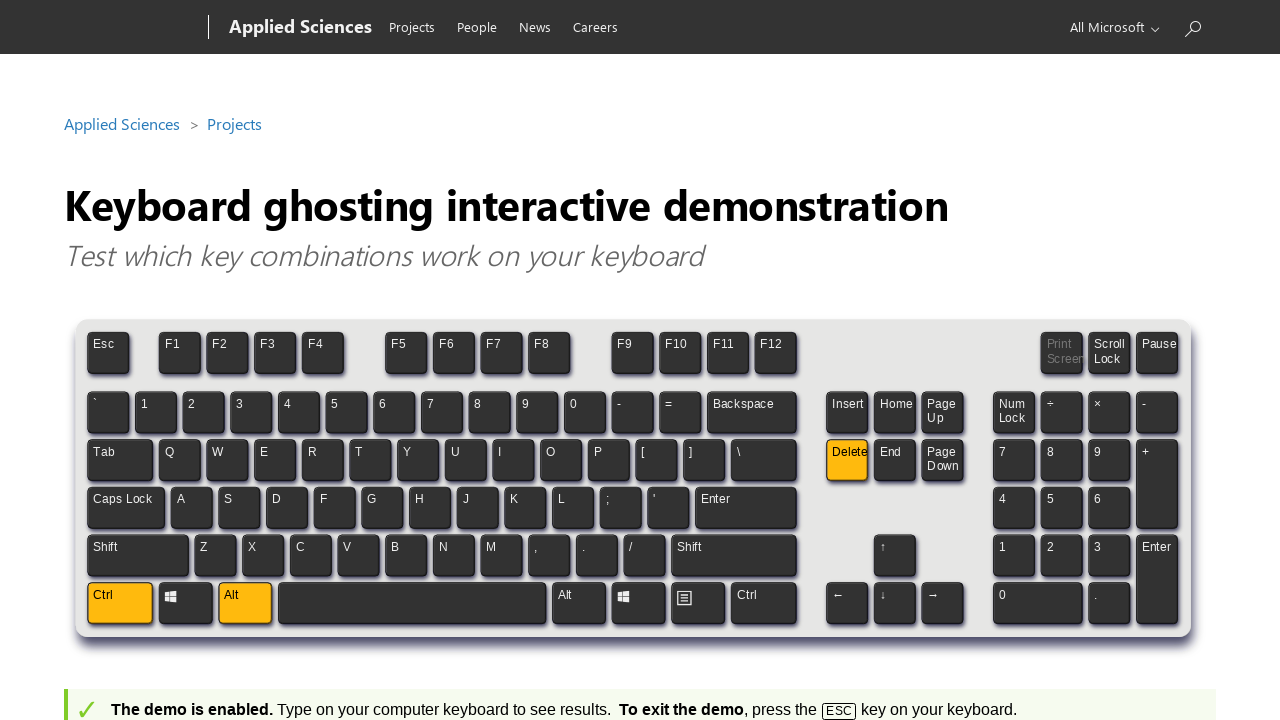